Tests the jQuery UI datepicker widget by clicking on the date input field to open the calendar and selecting the 15th day of the current month.

Starting URL: https://jqueryui.com/datepicker/

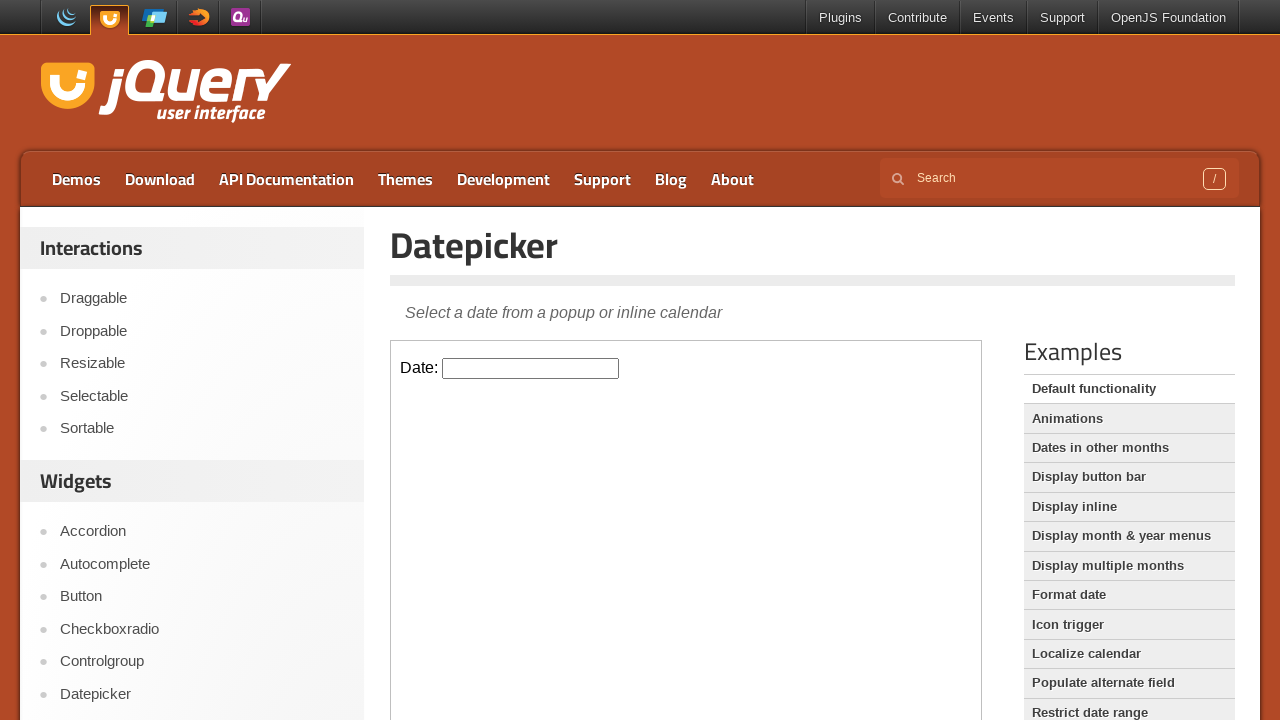

Located the demo iframe containing the datepicker
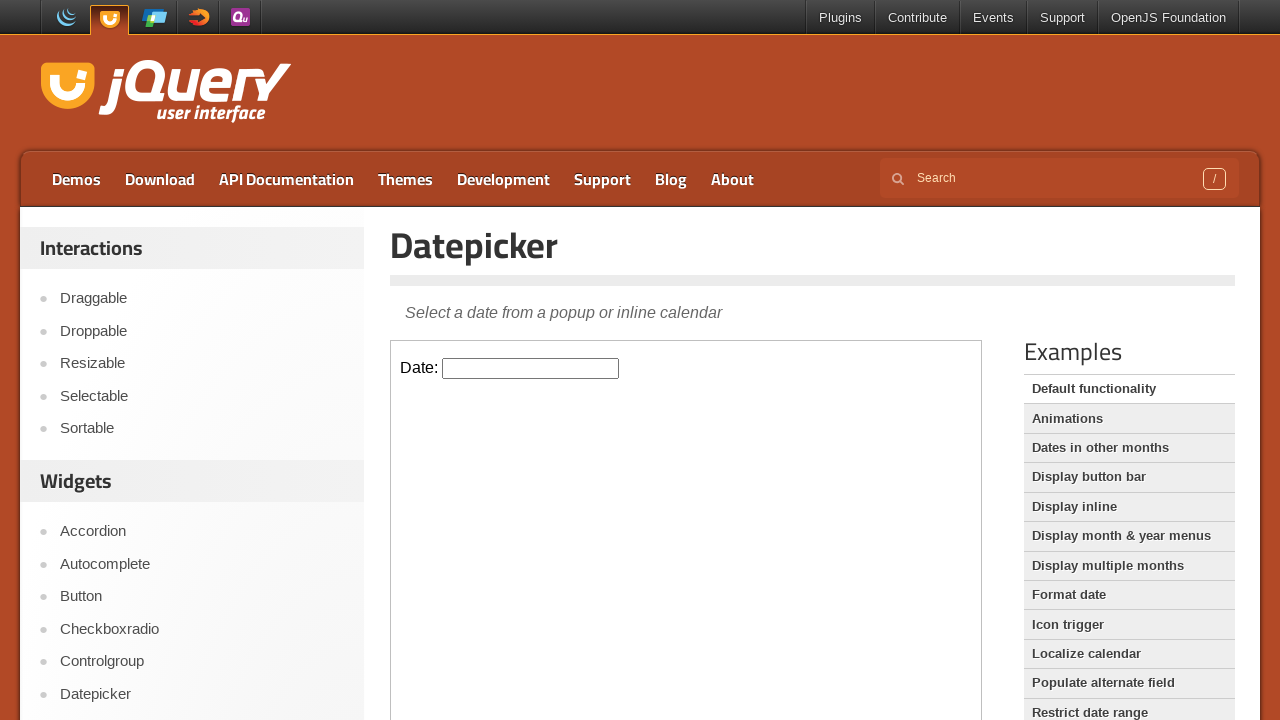

Clicked on the datepicker input field to open the calendar at (531, 368) on .demo-frame >> internal:control=enter-frame >> #datepicker
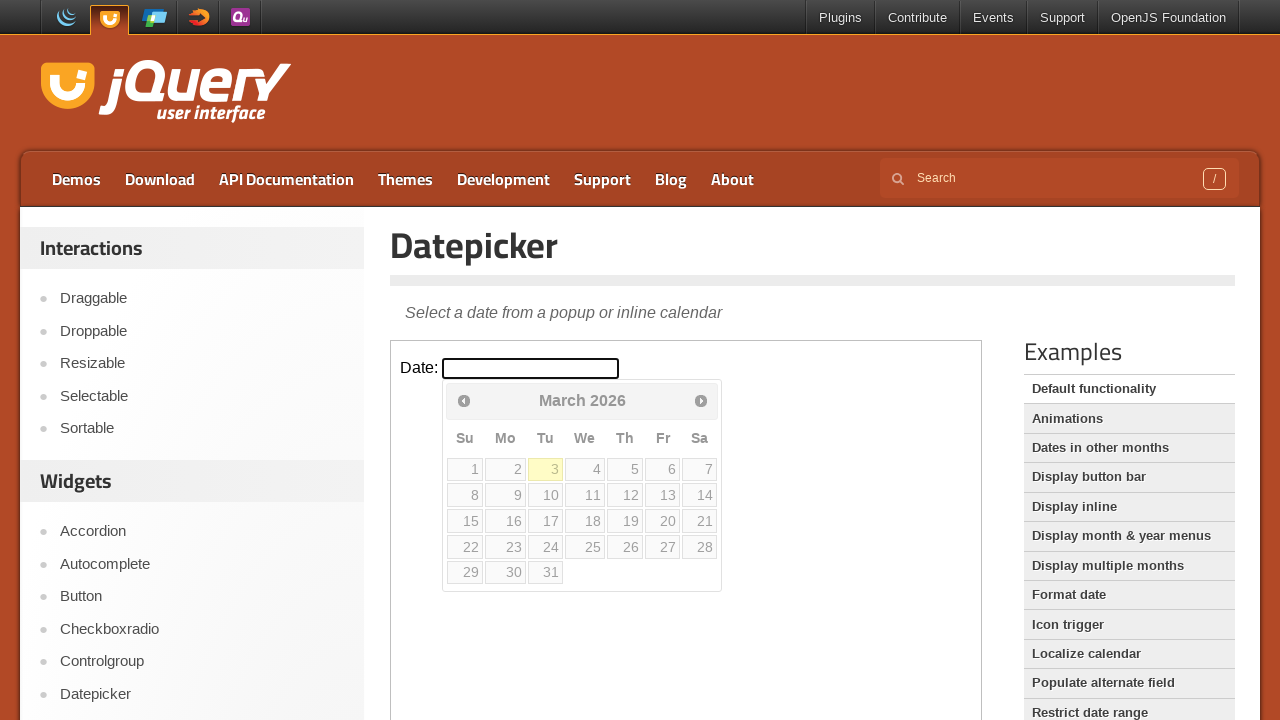

Selected the 15th day from the calendar widget at (465, 521) on .demo-frame >> internal:control=enter-frame >> xpath=//a[text()='15']
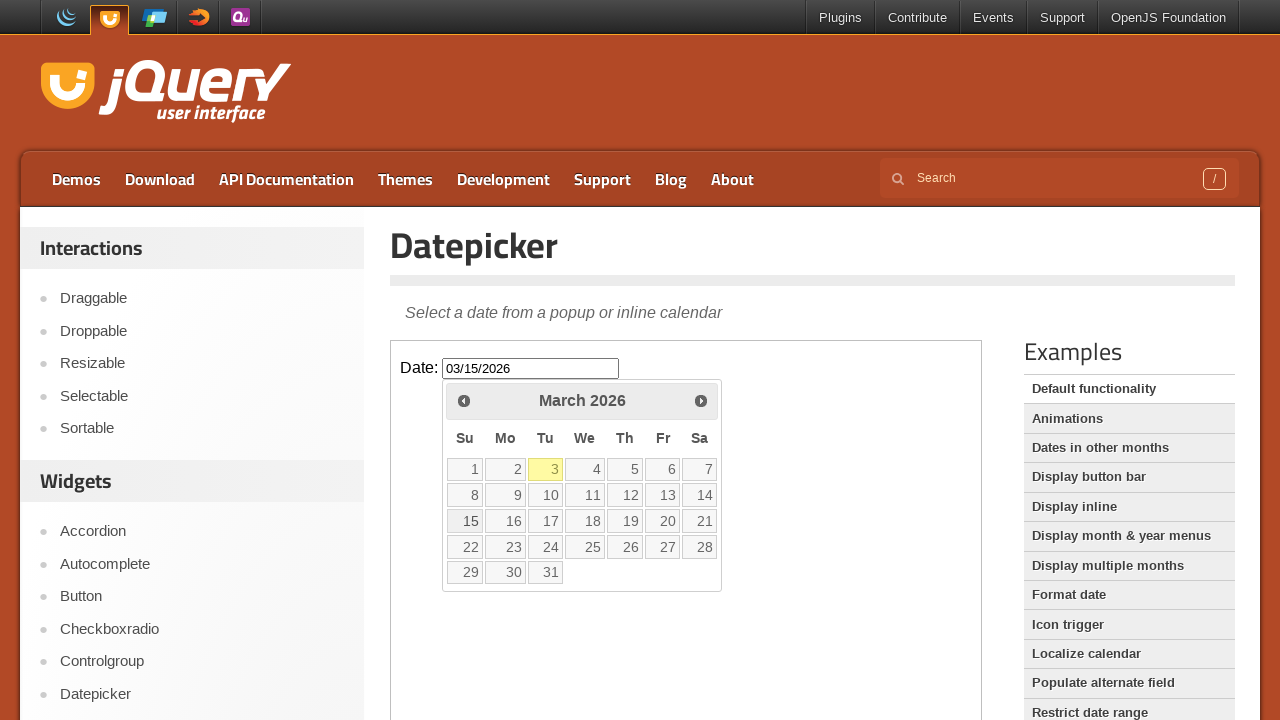

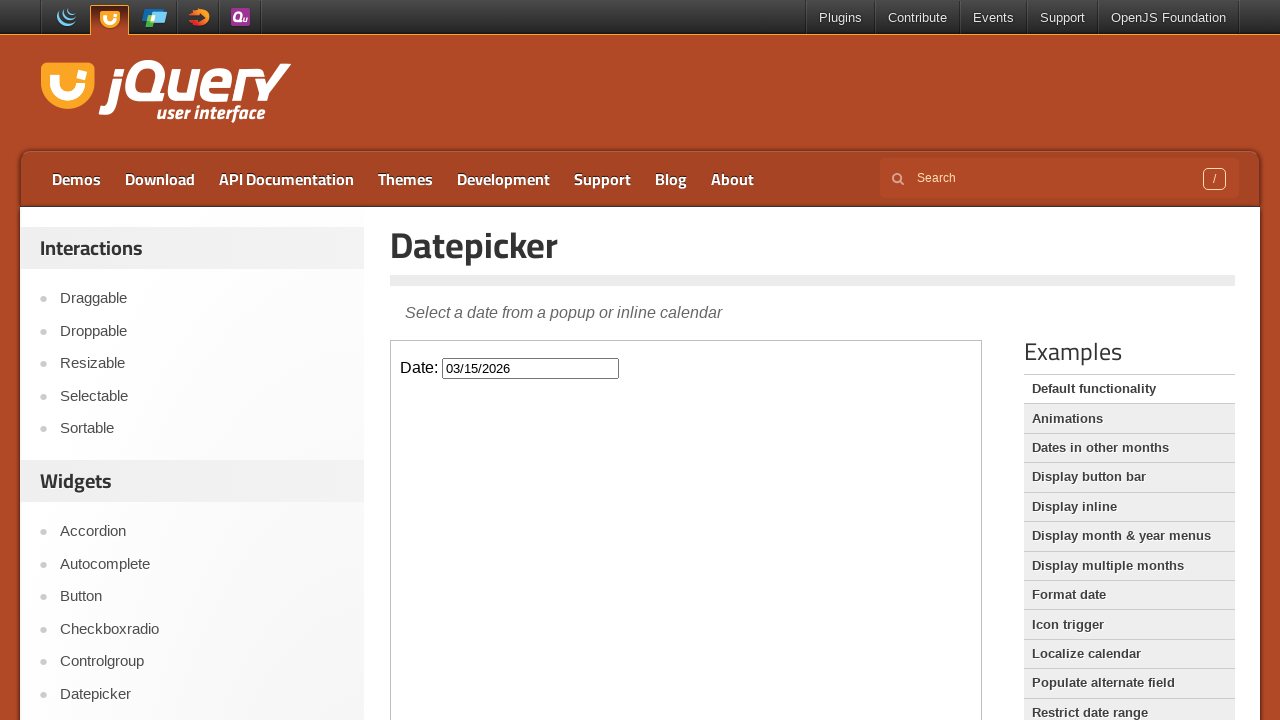